Clicks on a repository link and verifies it navigates to the correct repository page

Starting URL: https://github.com/kristinamarkova

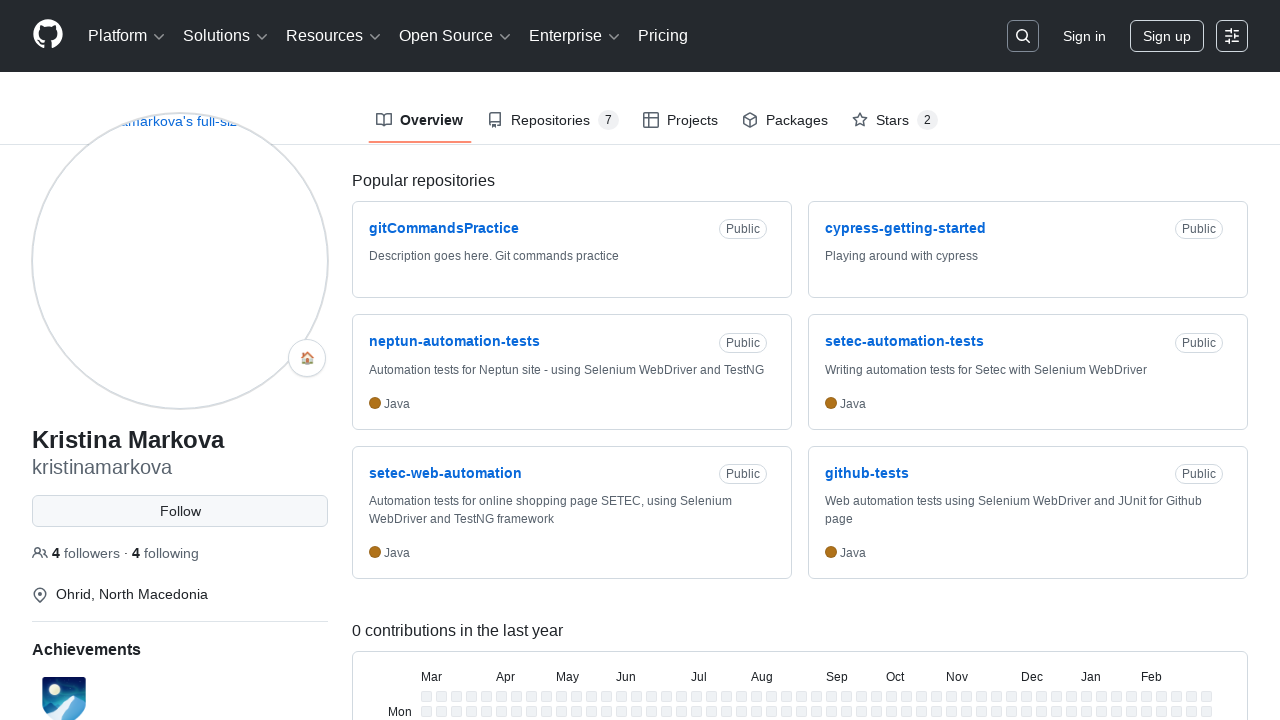

Clicked on the 'gitCommandsPractice' repository link at (444, 228) on a:has-text('gitCommandsPractice')
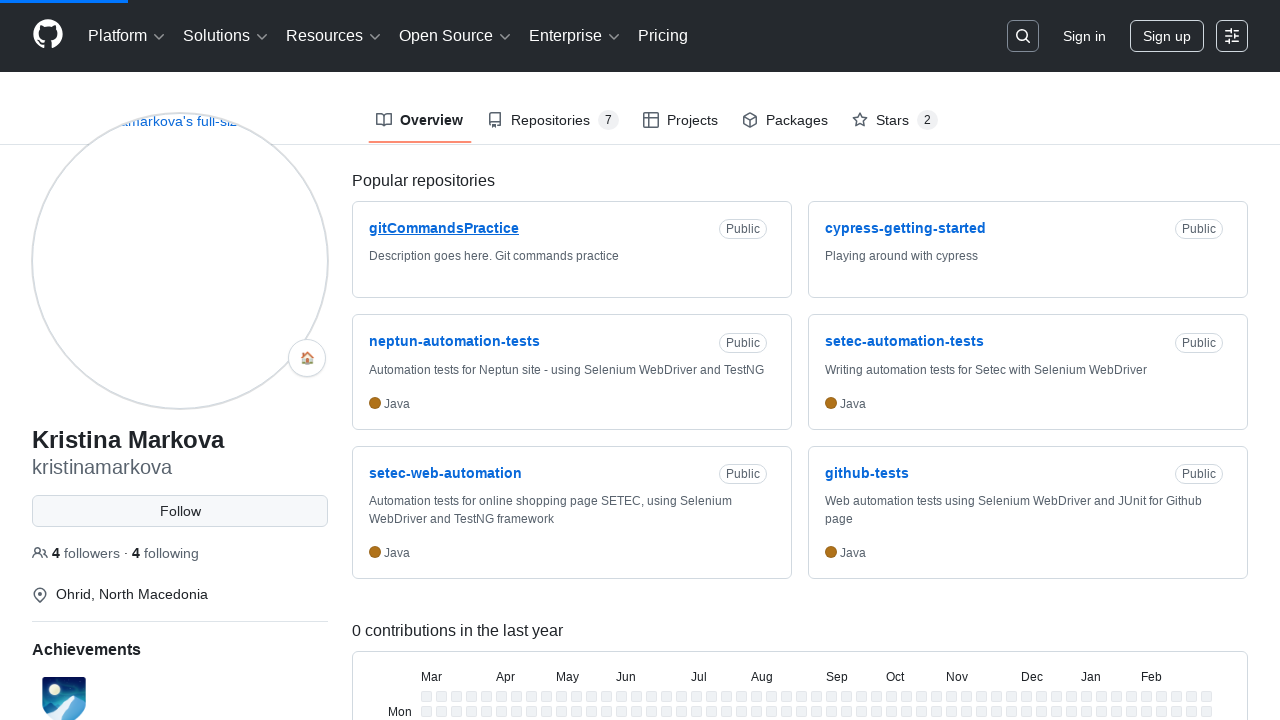

Navigated to the gitCommandsPractice repository page
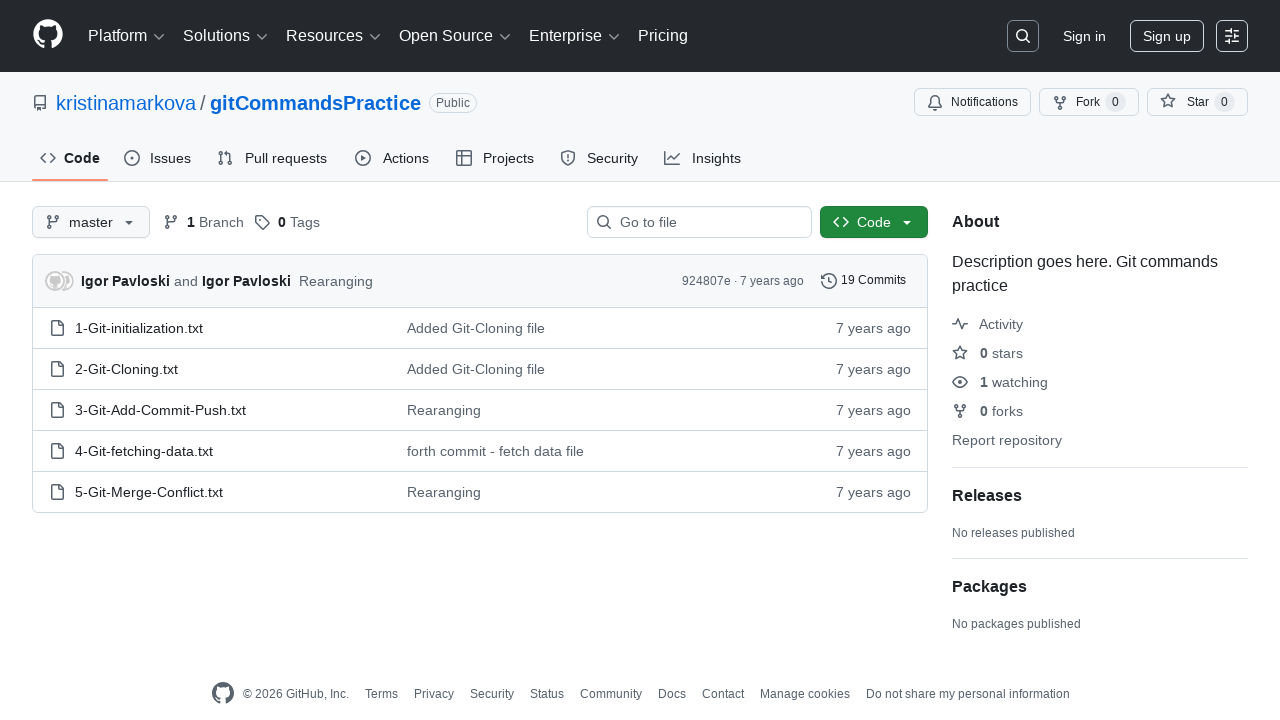

Verified that the URL contains 'gitCommandsPractice'
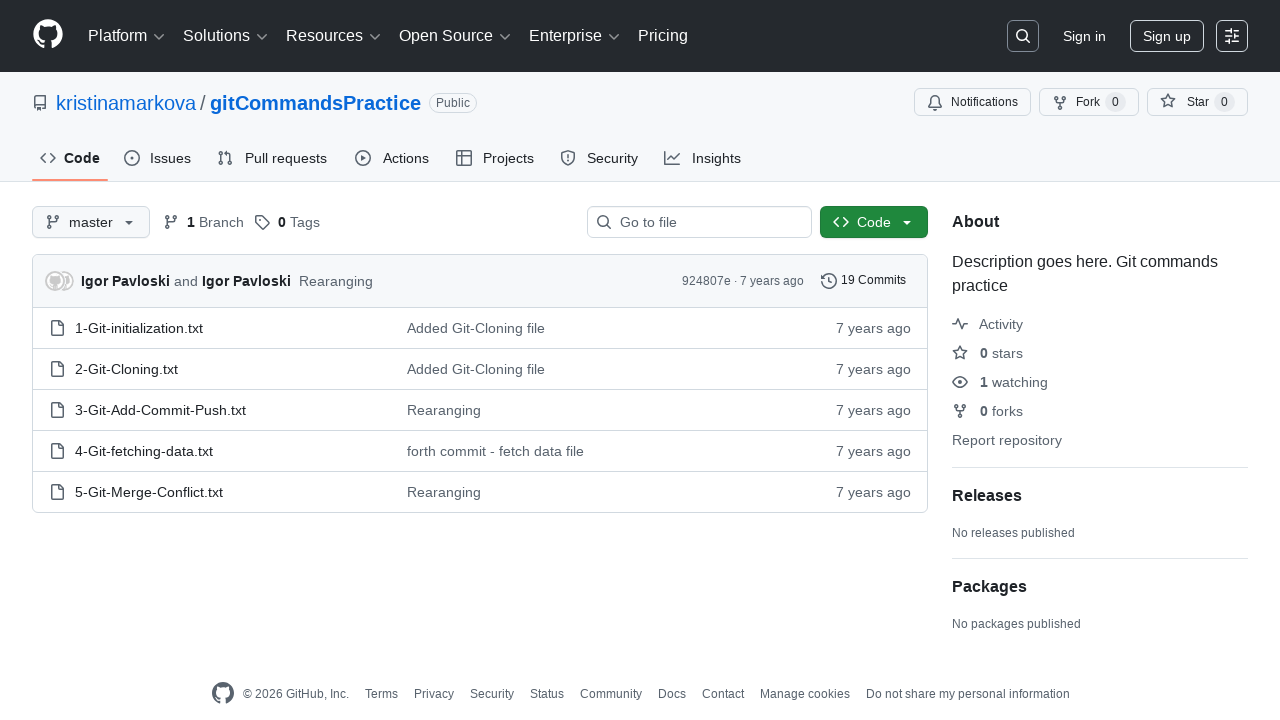

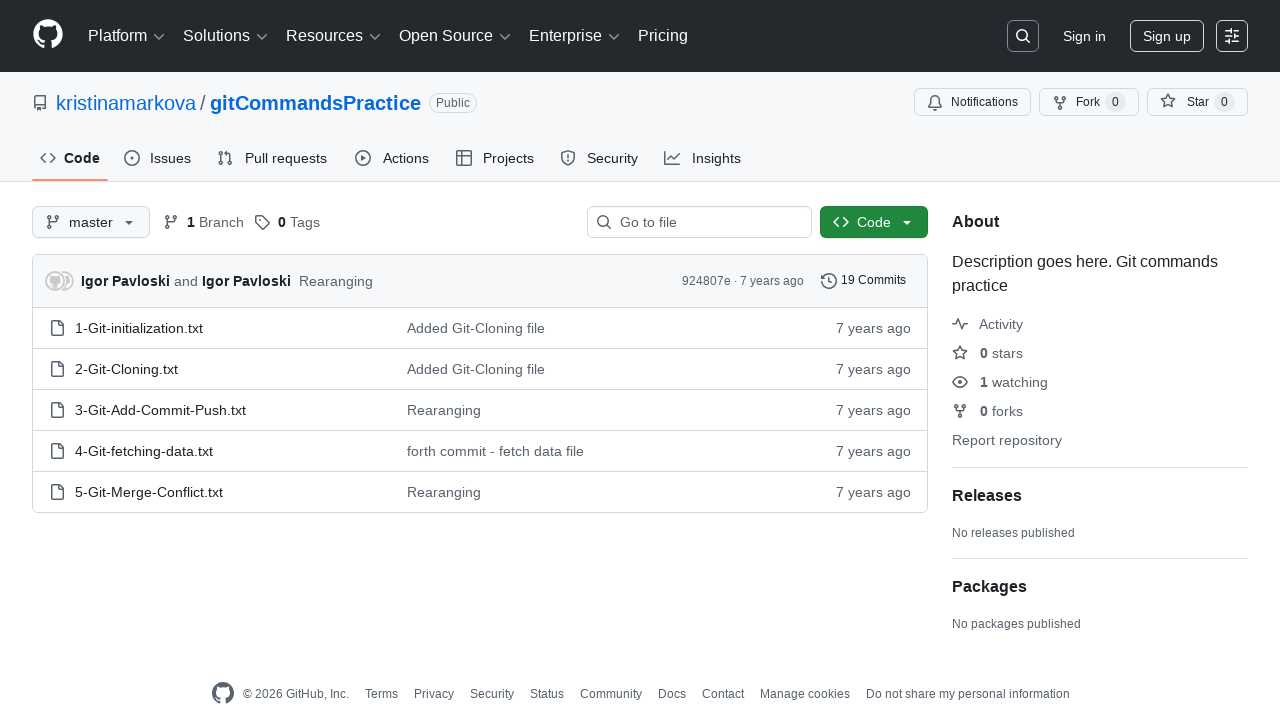